Tests Example 1 where a hidden element becomes visible after clicking Start button and waiting for loading to complete

Starting URL: https://the-internet.herokuapp.com/dynamic_loading/1

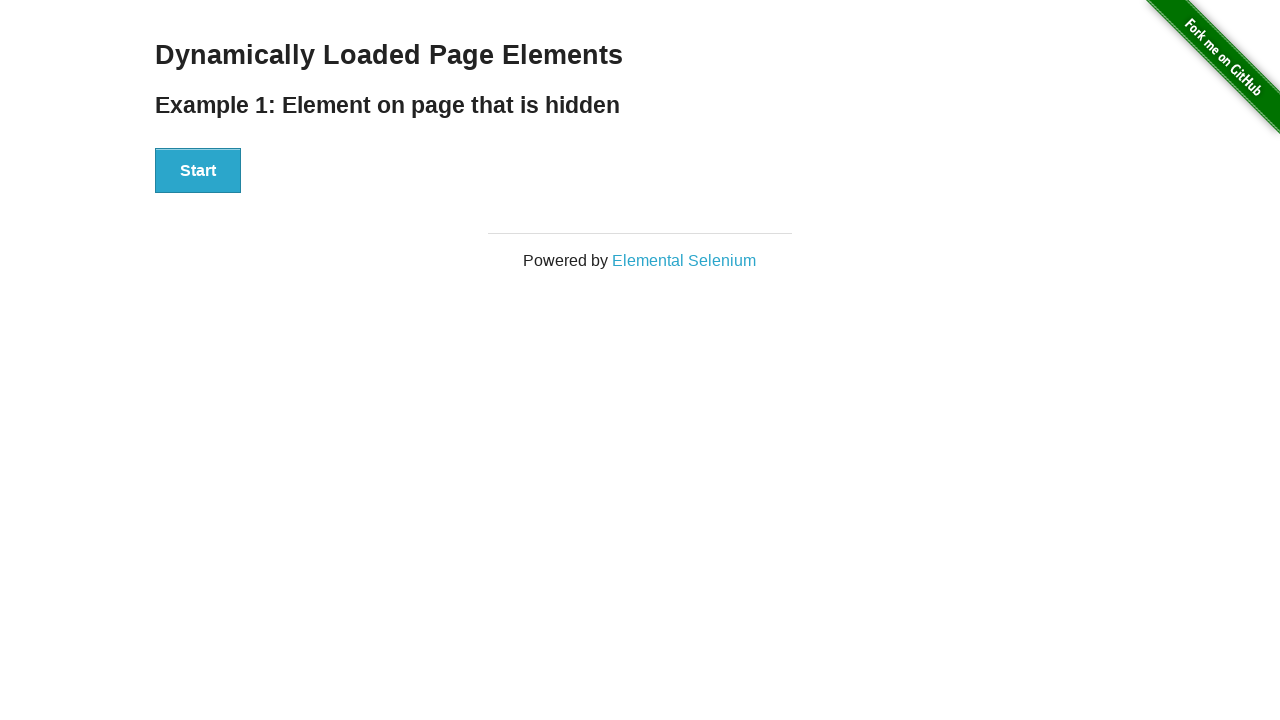

Start button is visible and ready
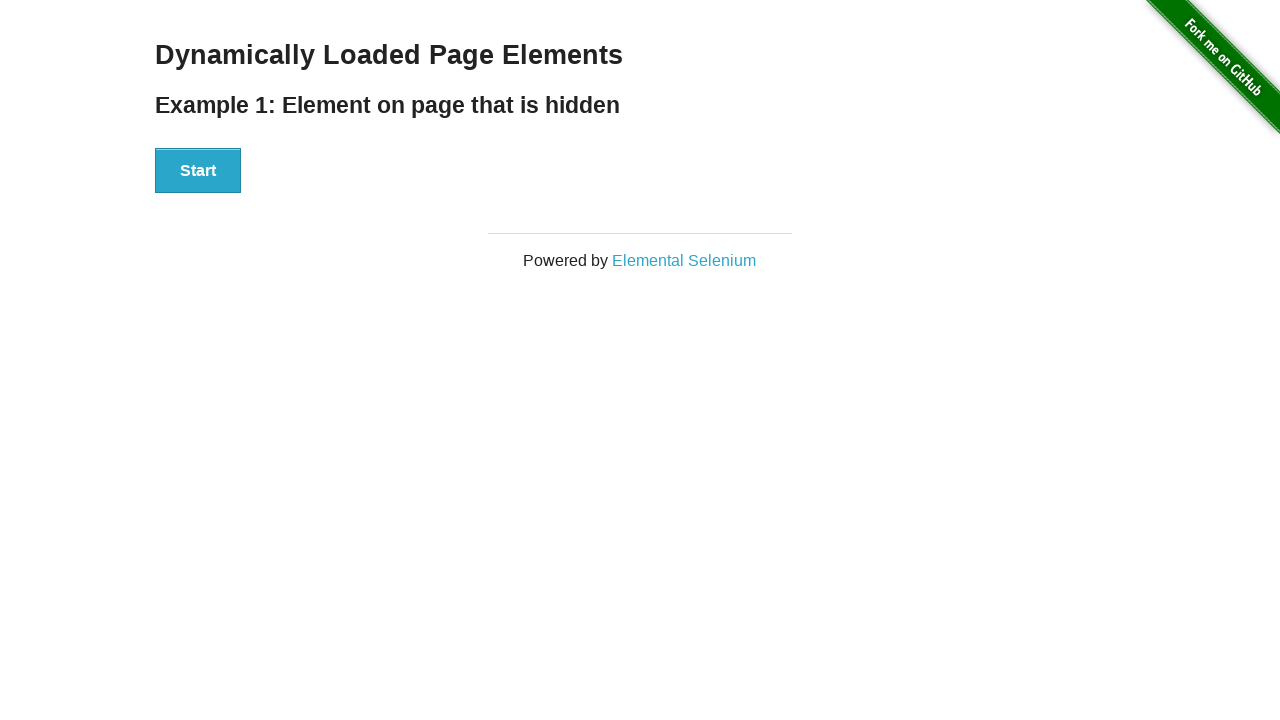

Verified that Hello World element is hidden
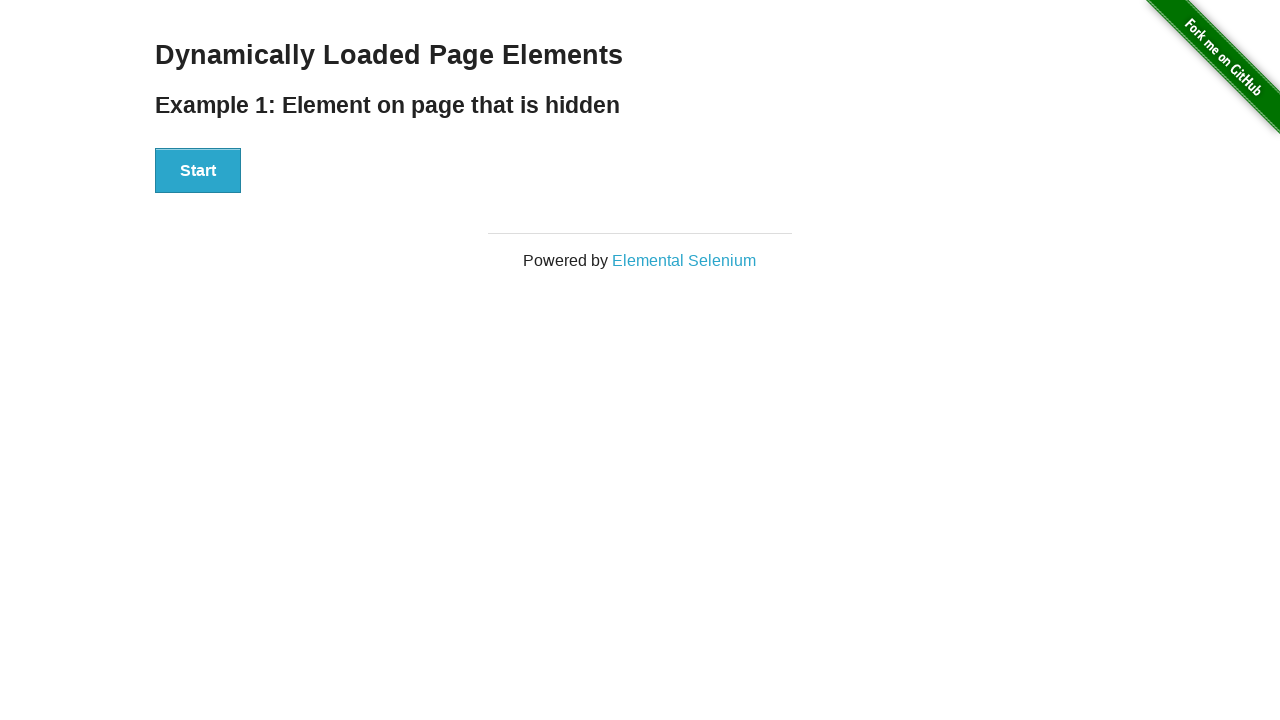

Clicked Start button to initiate dynamic loading at (198, 171) on #start button
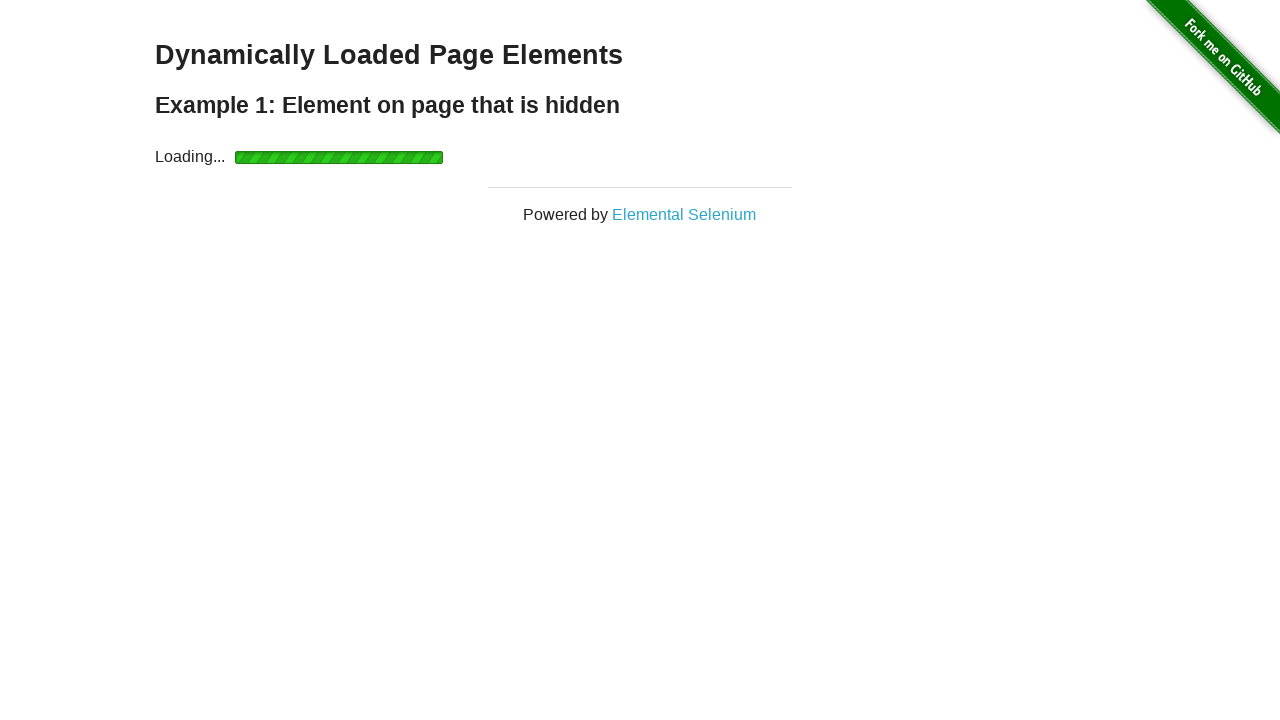

Loading indicator appeared
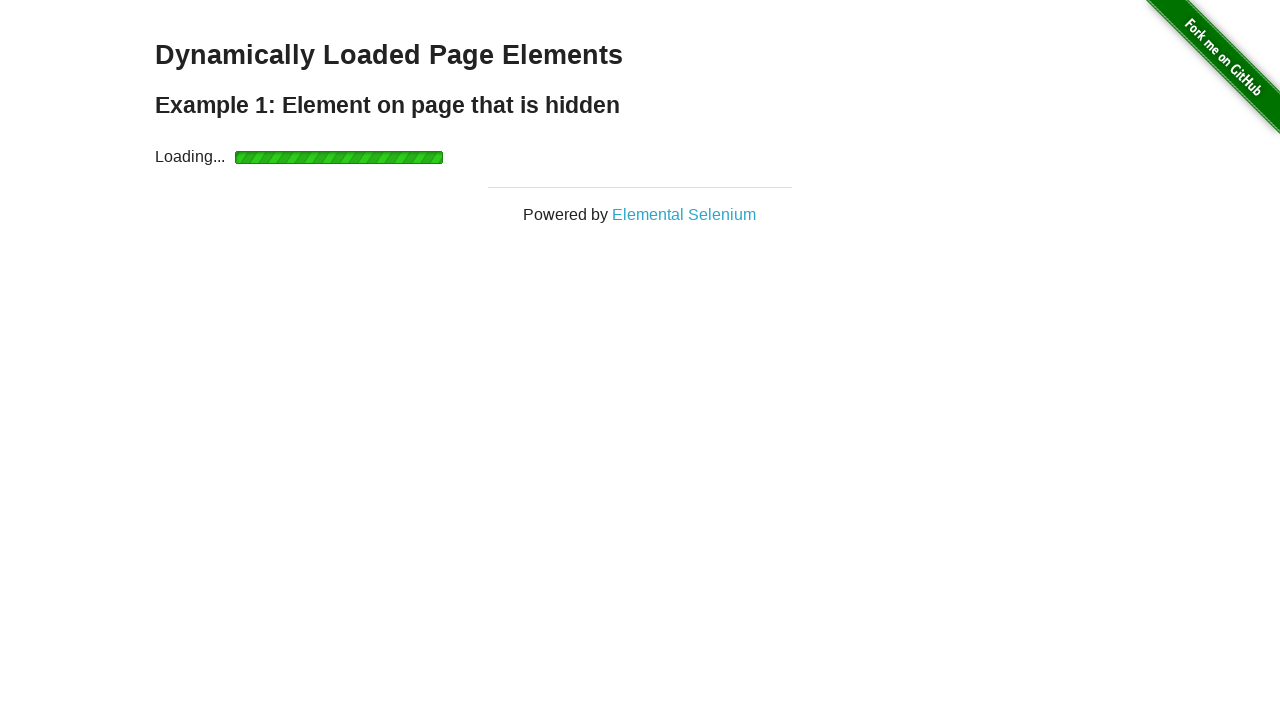

Verified loading indicator is visible
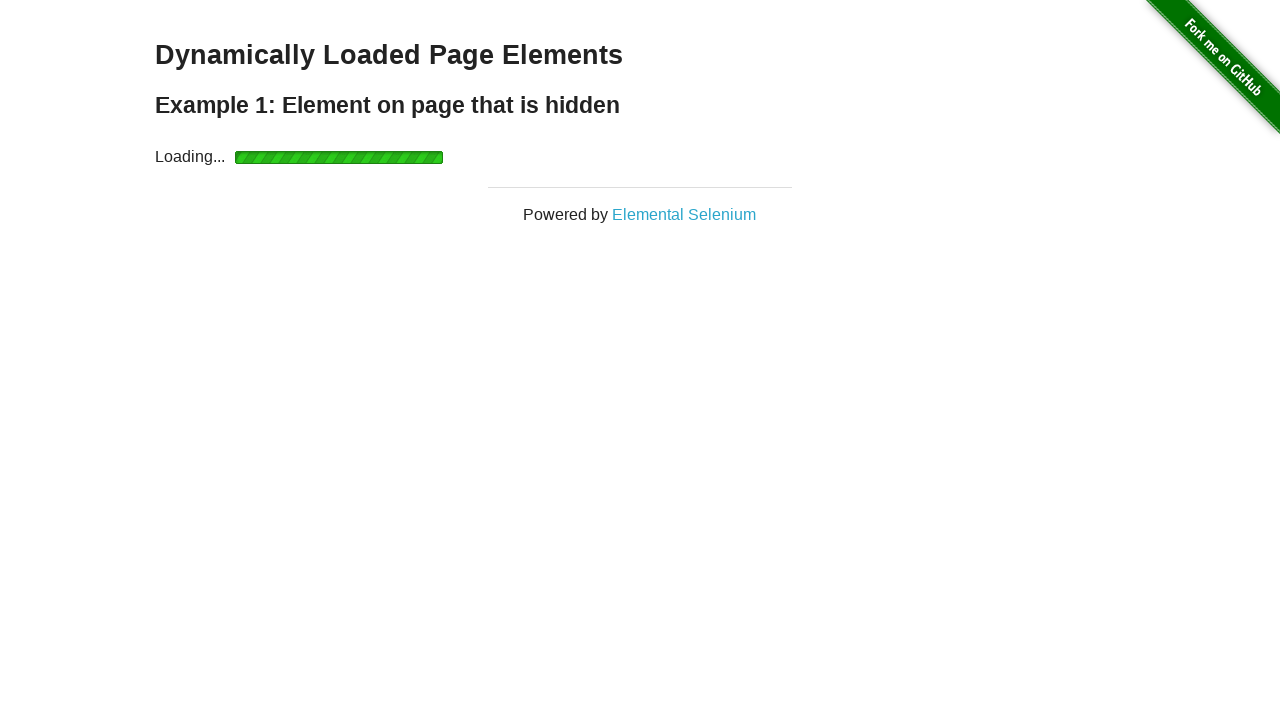

Hello World element became visible after loading completed
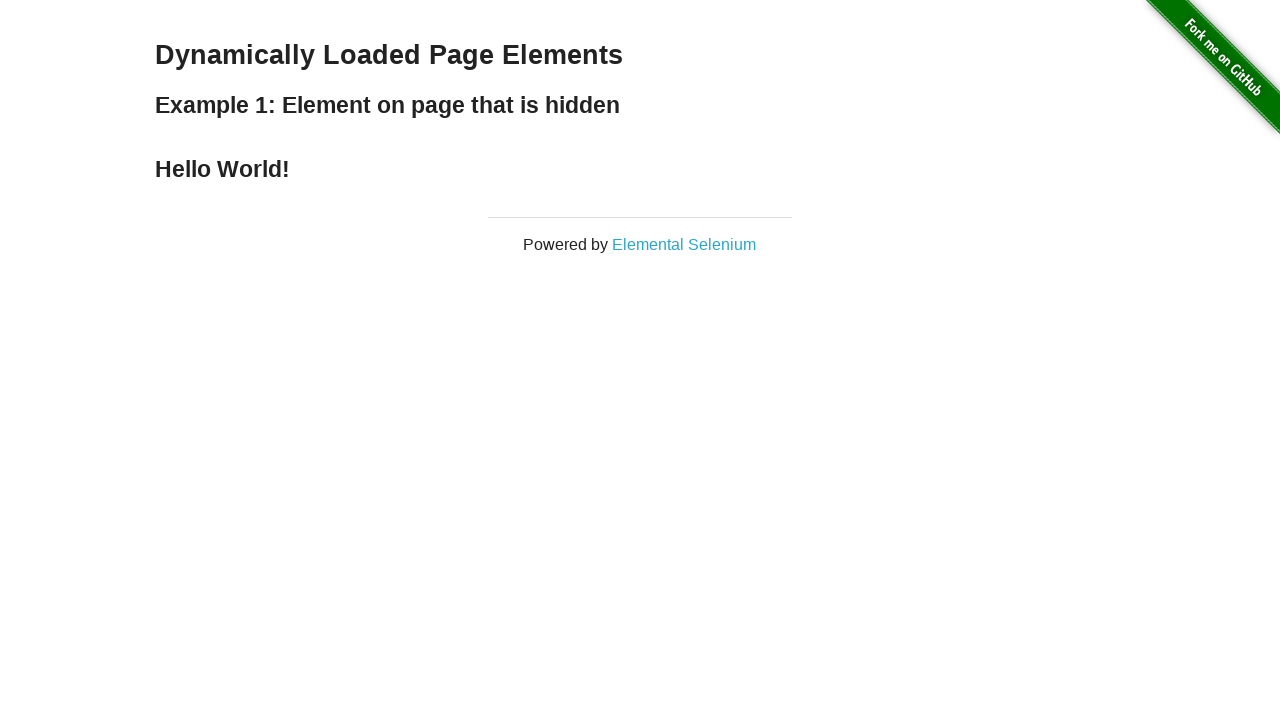

Verified Hello World text content is correct
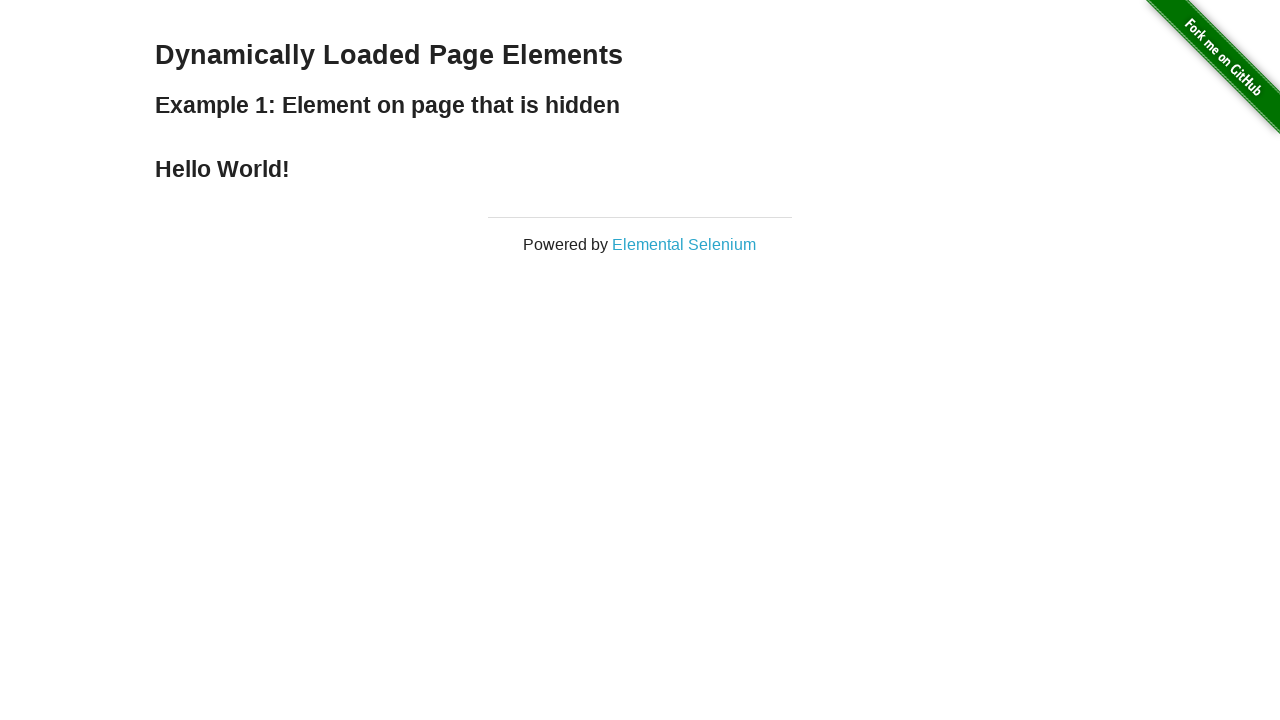

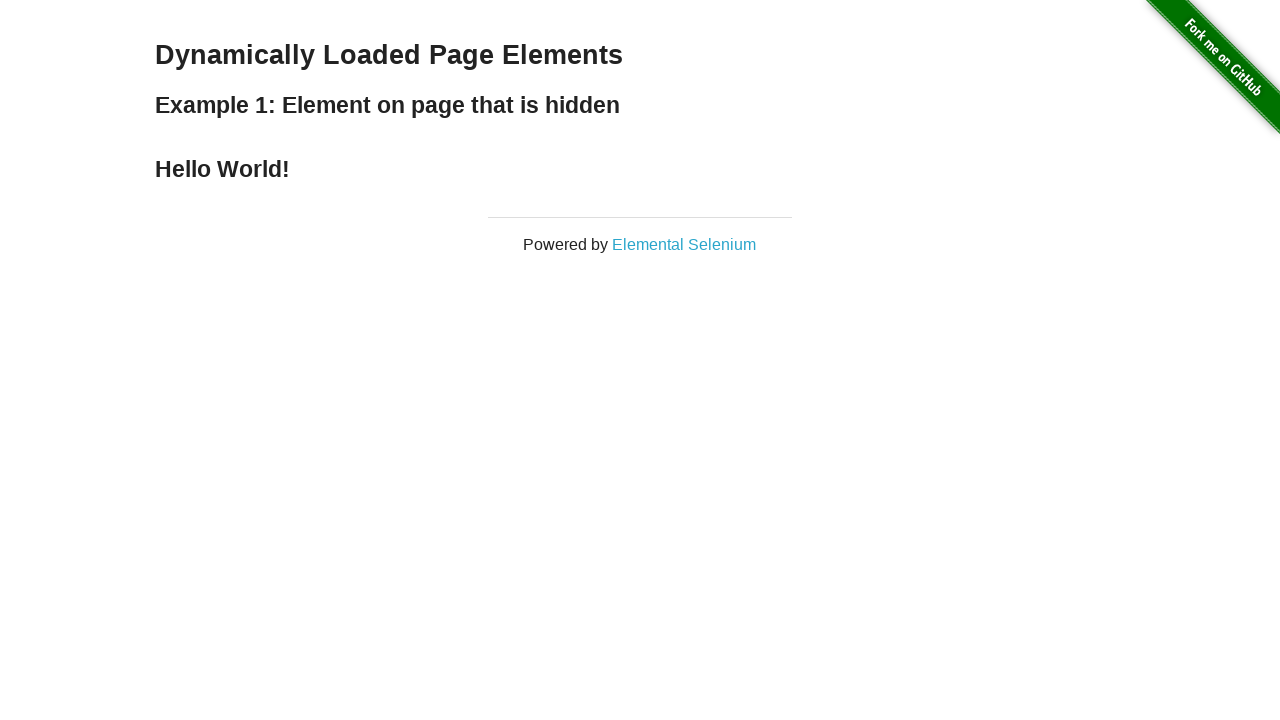